Tests that new todo items are appended to the bottom of the list by creating 3 items and verifying the count

Starting URL: https://demo.playwright.dev/todomvc

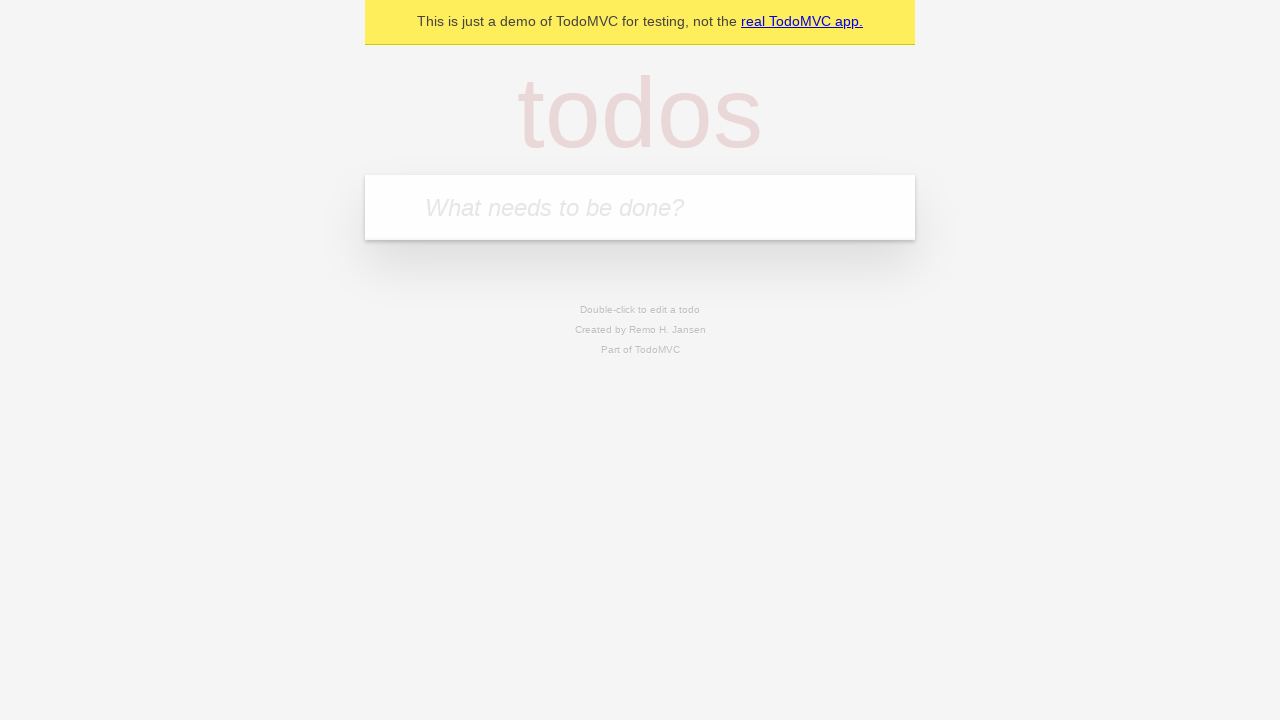

Filled todo input with 'buy some cheese' on internal:attr=[placeholder="What needs to be done?"i]
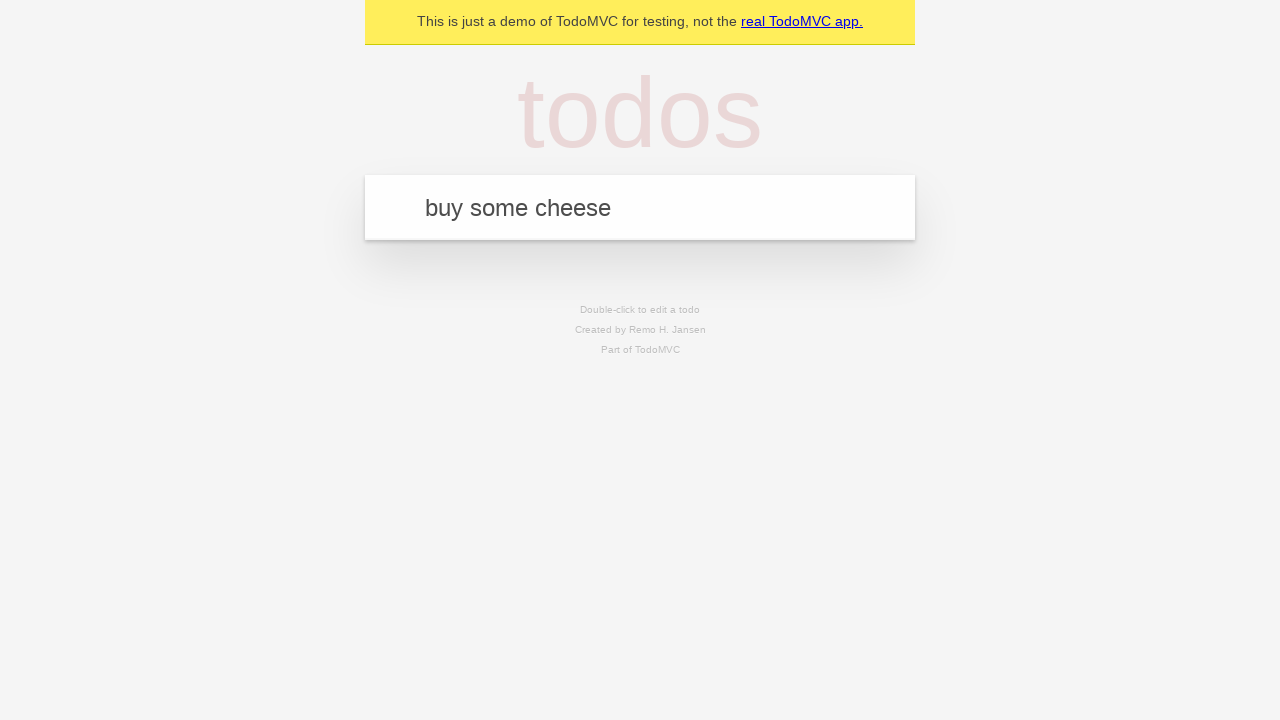

Pressed Enter to add 'buy some cheese' to the list on internal:attr=[placeholder="What needs to be done?"i]
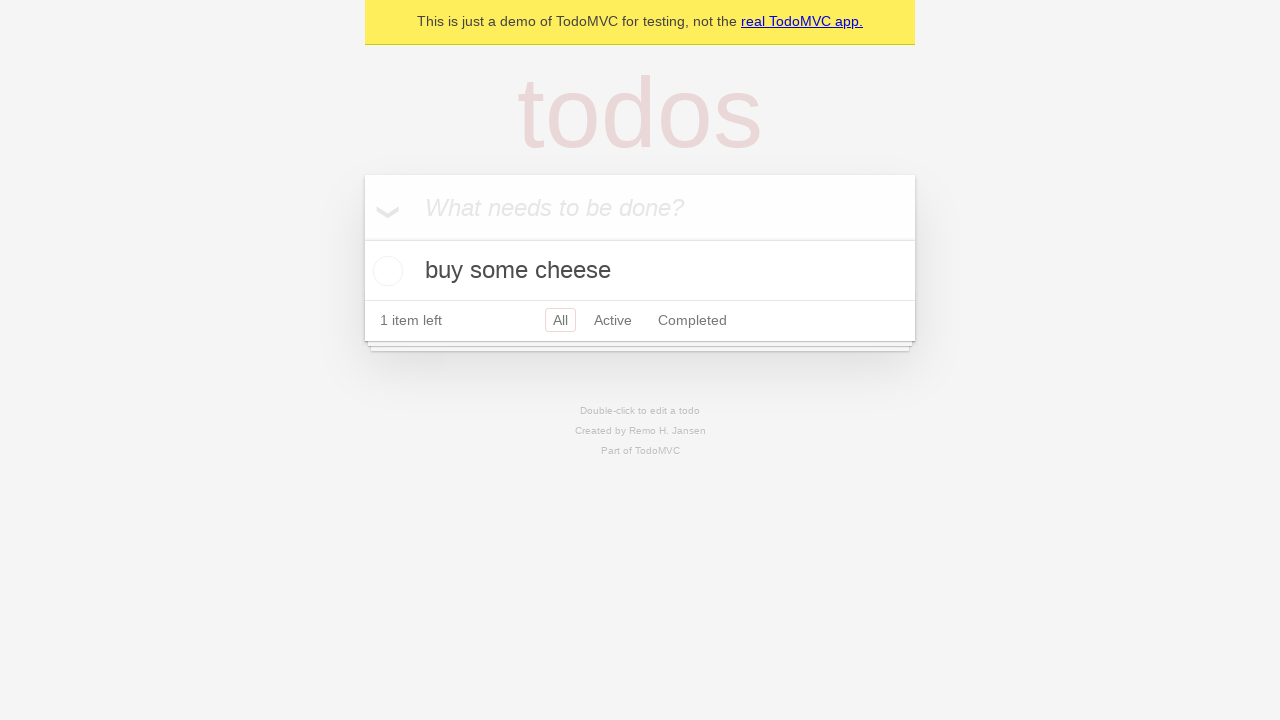

Filled todo input with 'feed the cat' on internal:attr=[placeholder="What needs to be done?"i]
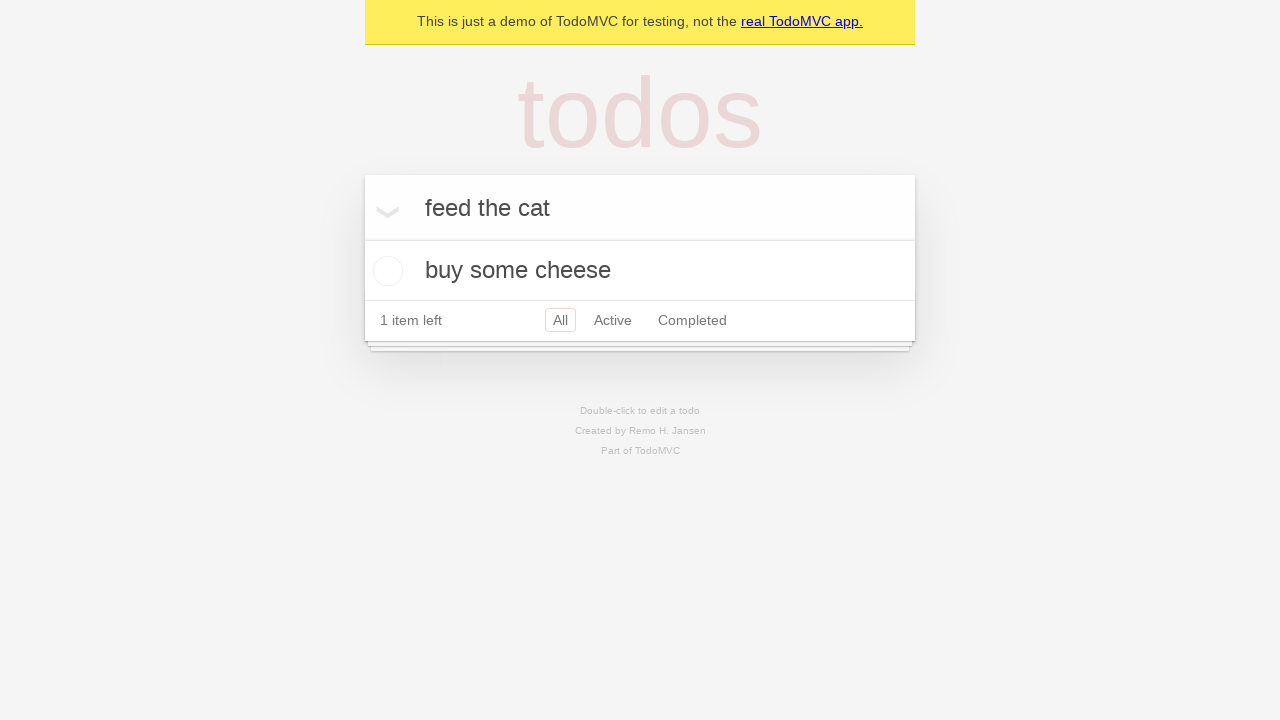

Pressed Enter to add 'feed the cat' to the list on internal:attr=[placeholder="What needs to be done?"i]
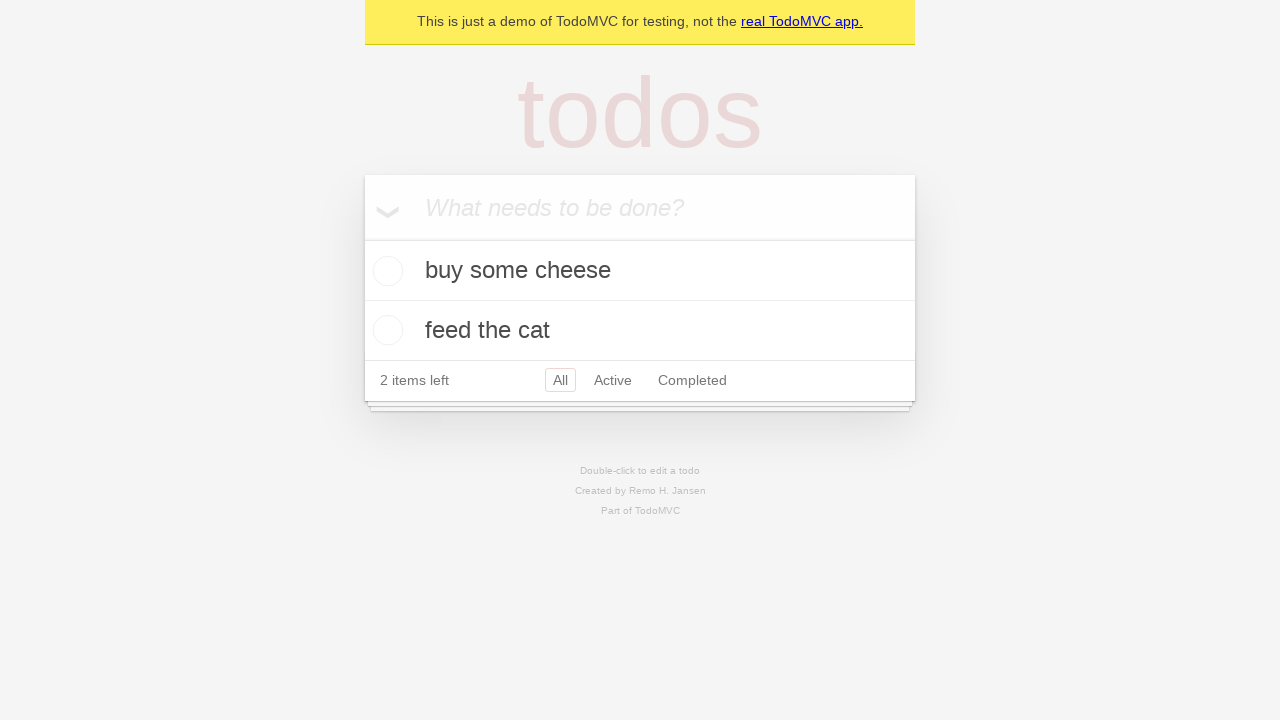

Filled todo input with 'book a doctors appointment' on internal:attr=[placeholder="What needs to be done?"i]
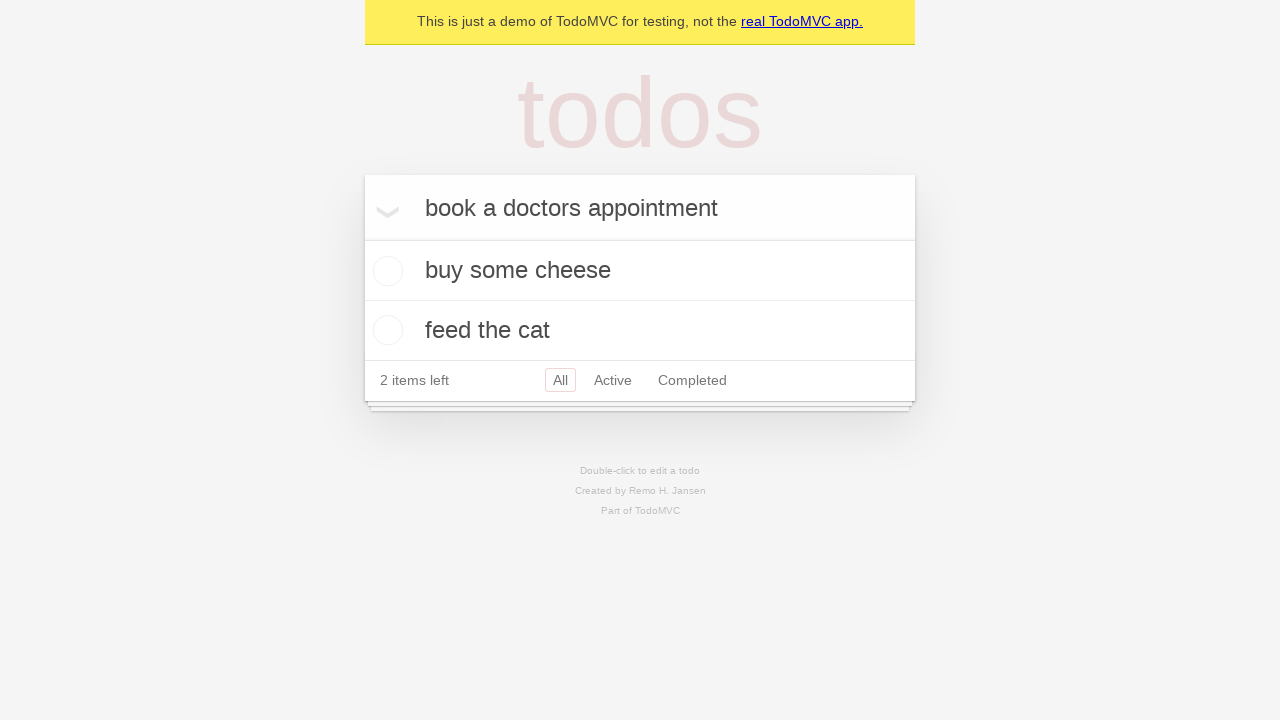

Pressed Enter to add 'book a doctors appointment' to the list on internal:attr=[placeholder="What needs to be done?"i]
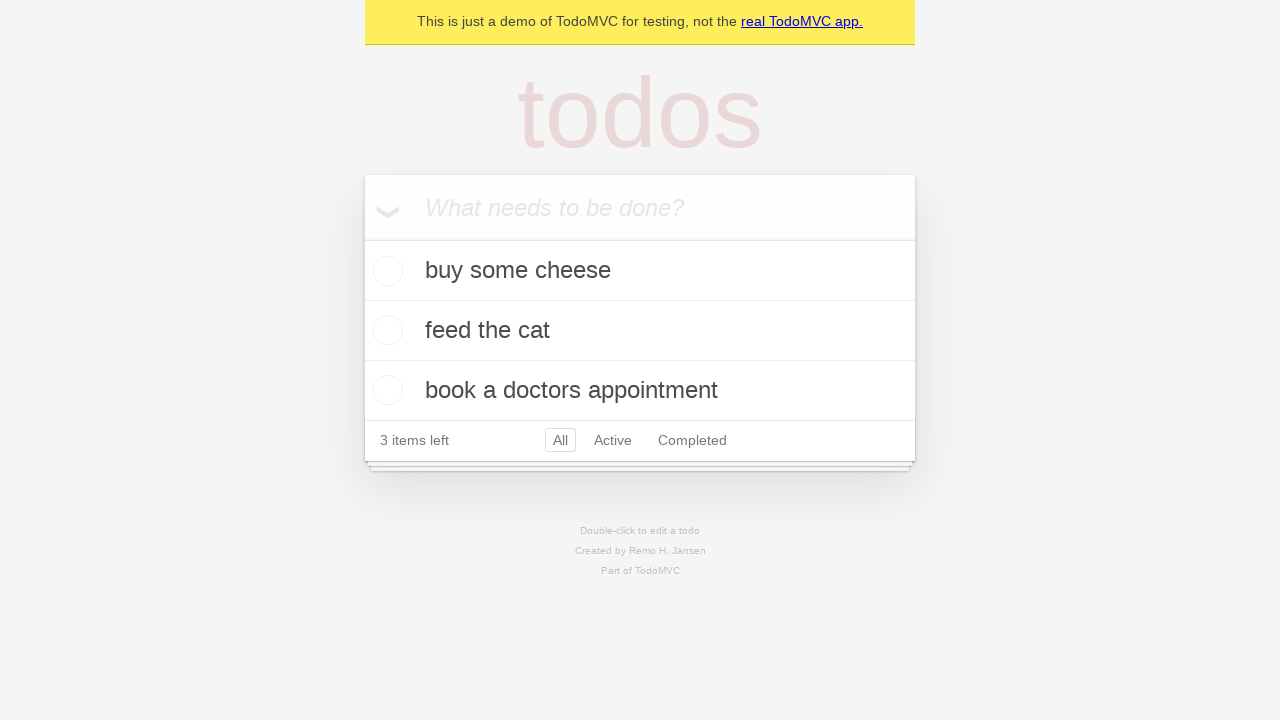

Verified that all 3 items were appended to the bottom of the list
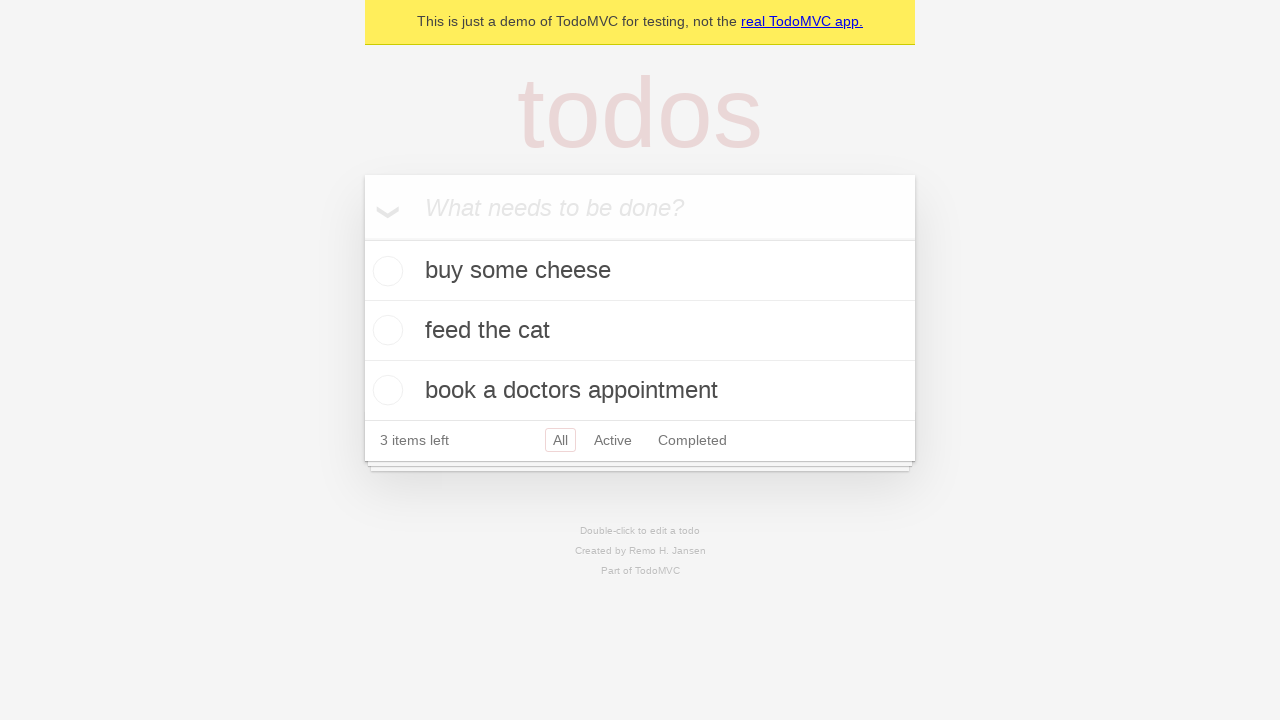

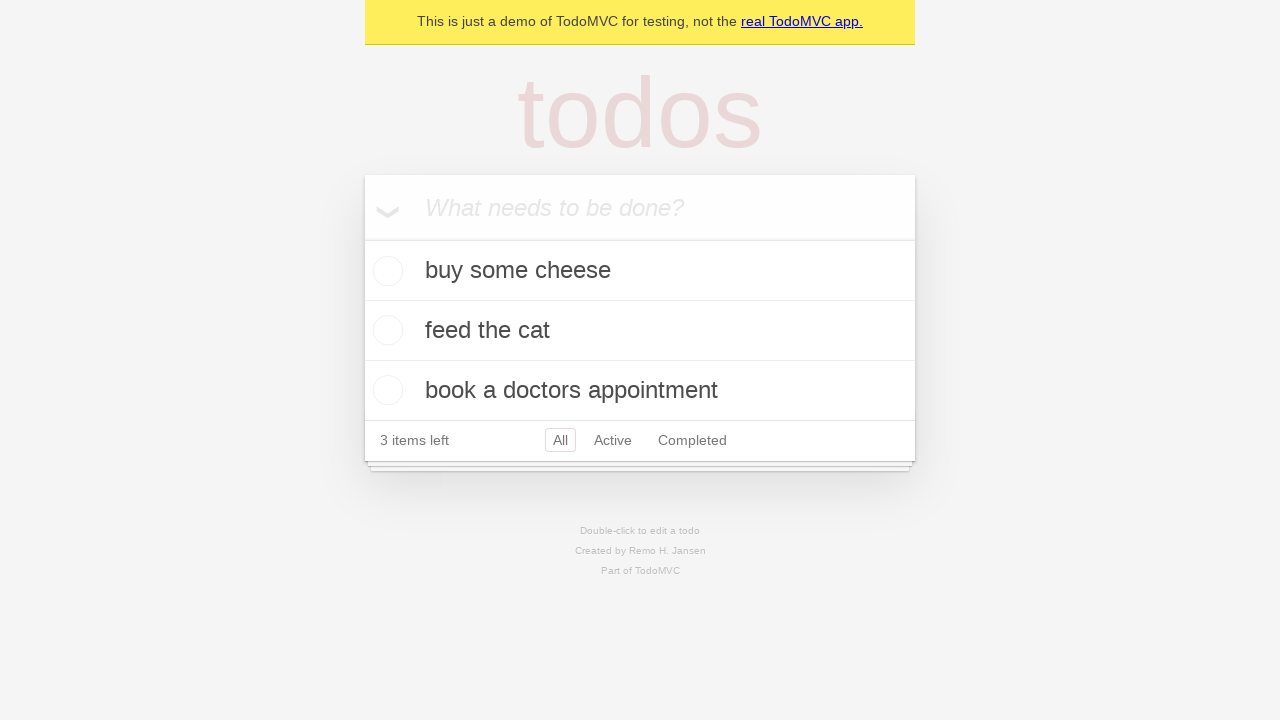